Tests selecting an option from a dropdown menu and verifying the selection

Starting URL: http://the-internet.herokuapp.com/dropdown

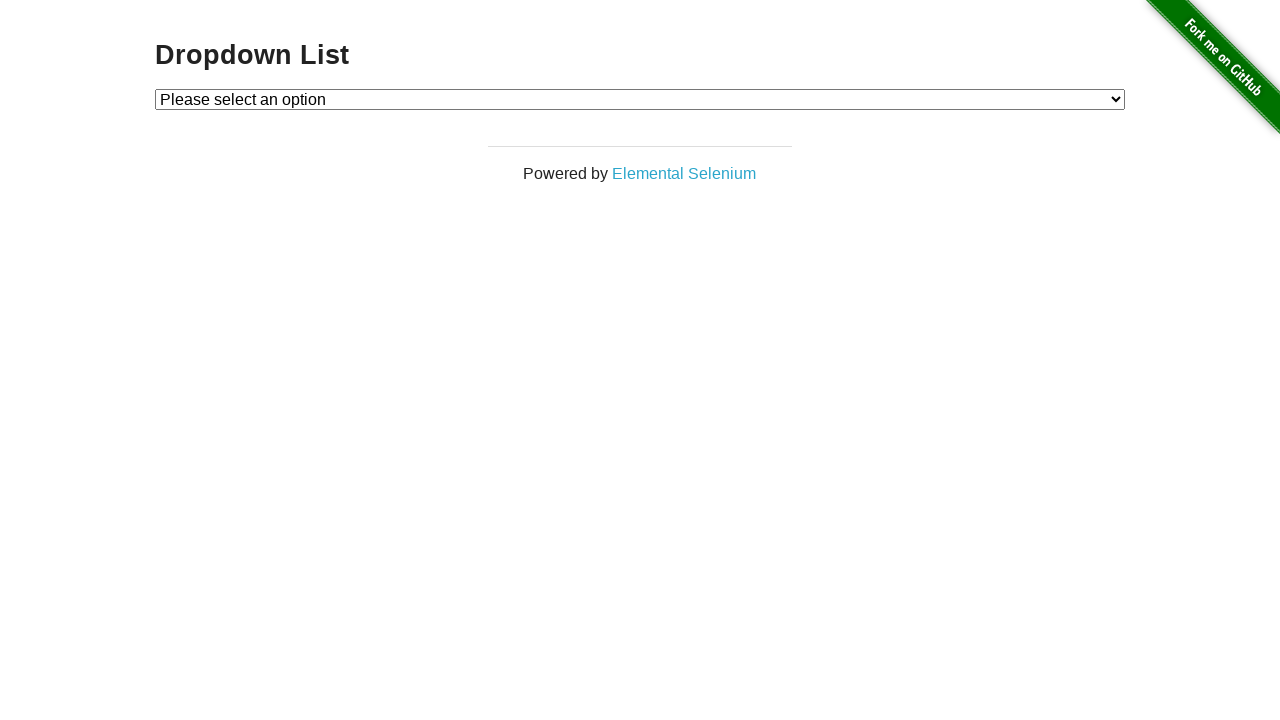

Selected 'Option 1' from dropdown menu on #dropdown
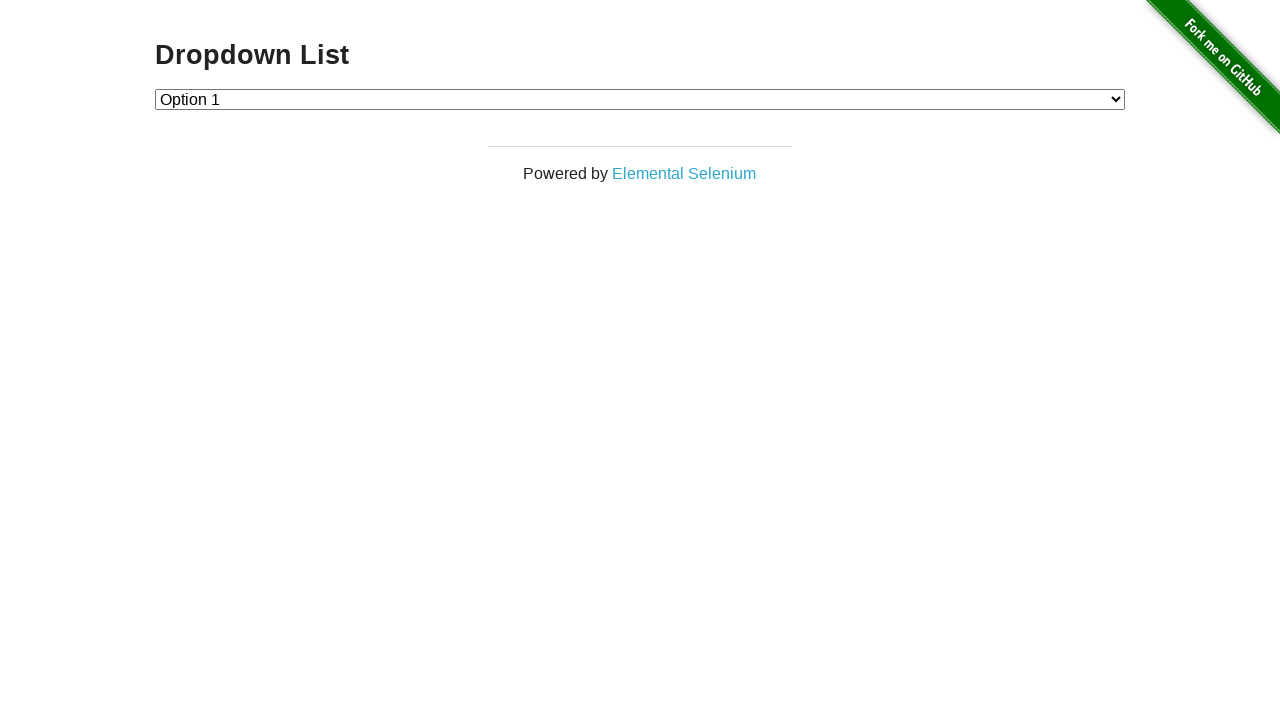

Retrieved selected dropdown value
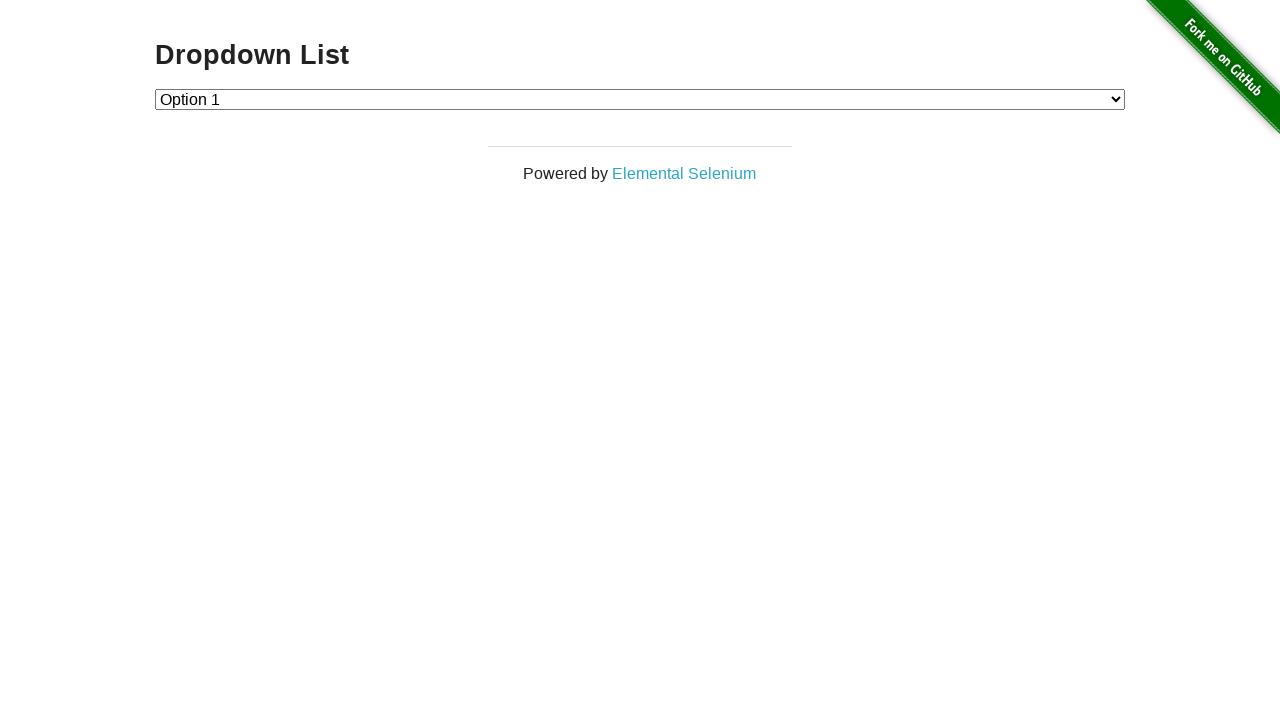

Verified selected option value equals '1'
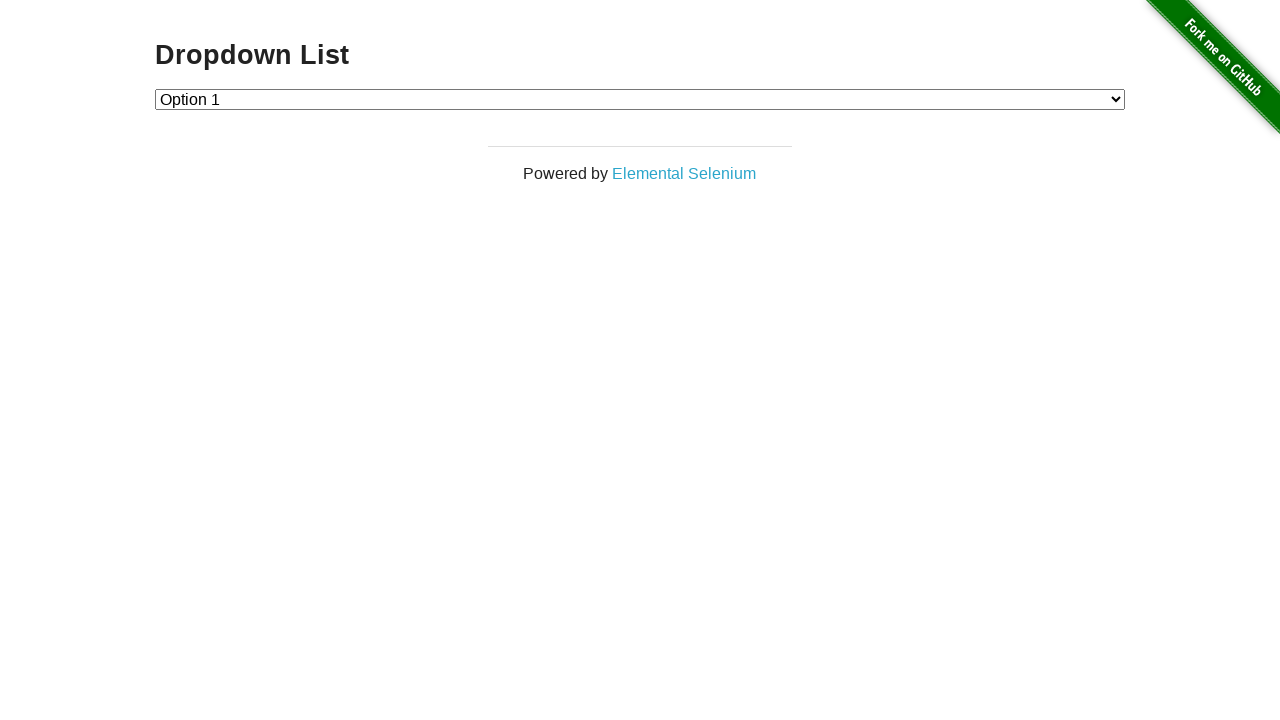

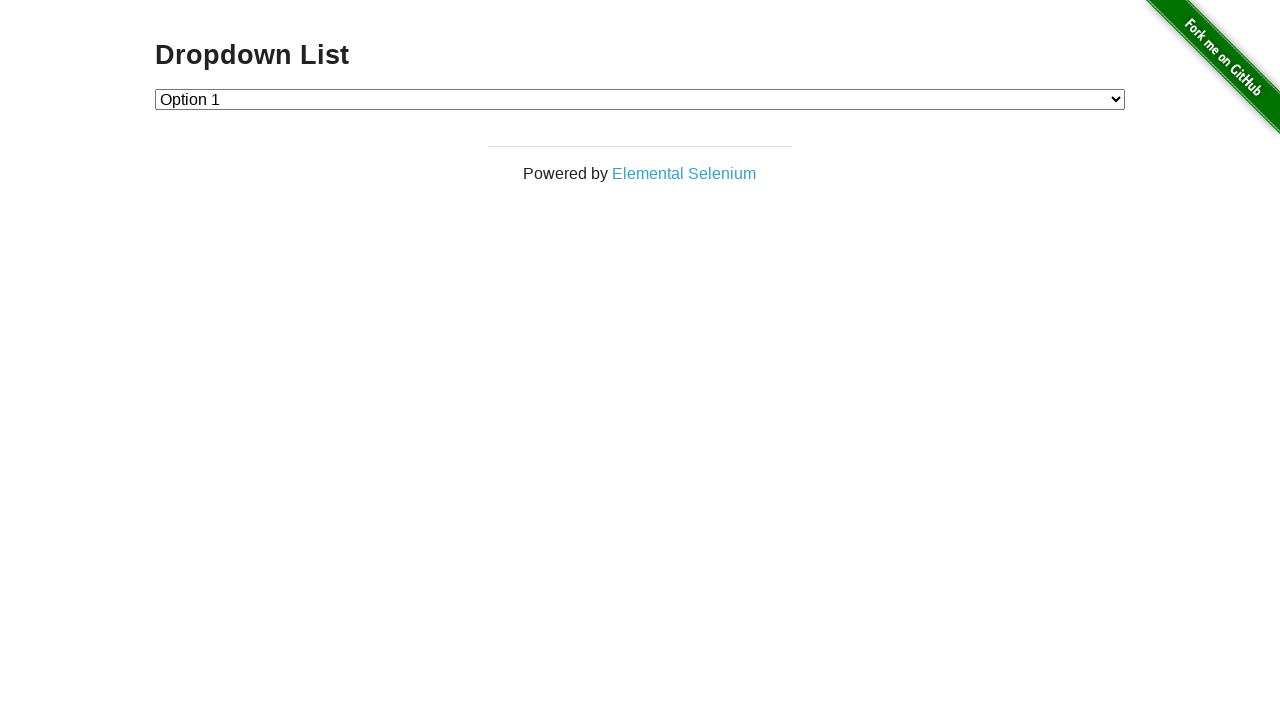